Tests complete purchase flow as a guest by adding product to cart, proceeding to checkout, filling billing details, selecting payment method, and placing order

Starting URL: http://practice.automationtesting.in/

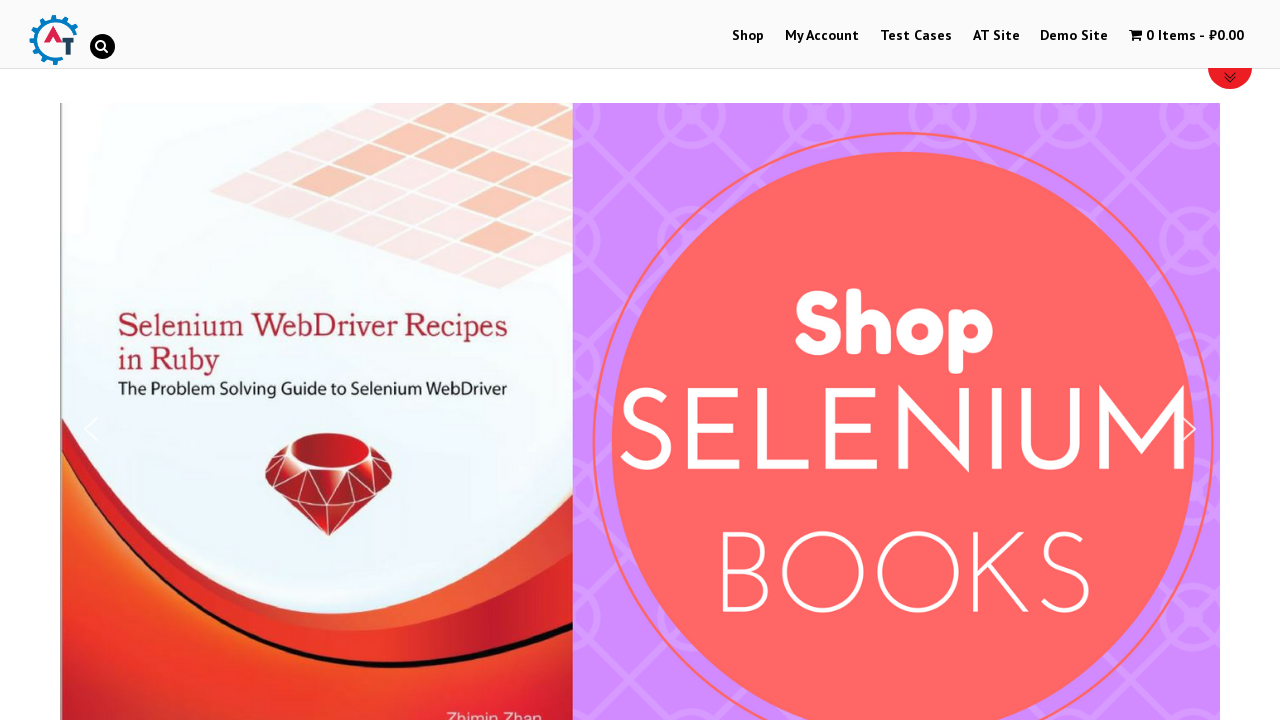

Clicked Shop menu at (748, 36) on #menu-item-40 > :nth-child(1)
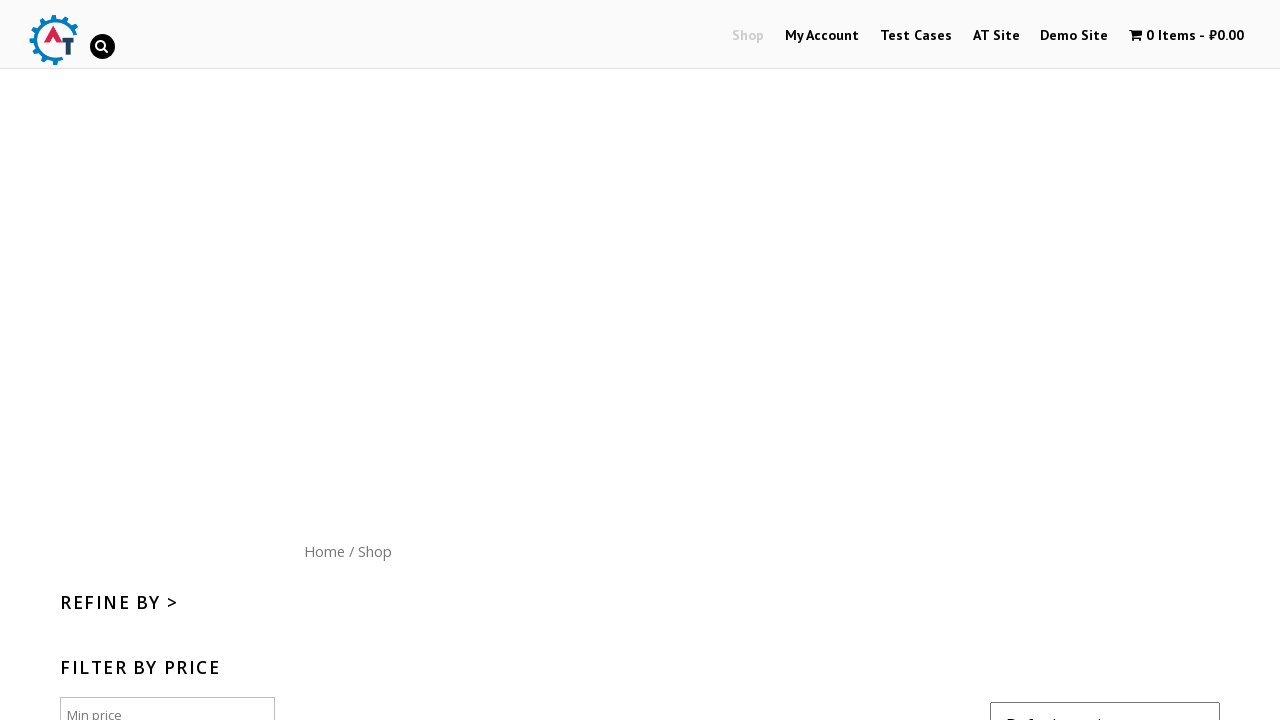

Scrolled down to view products
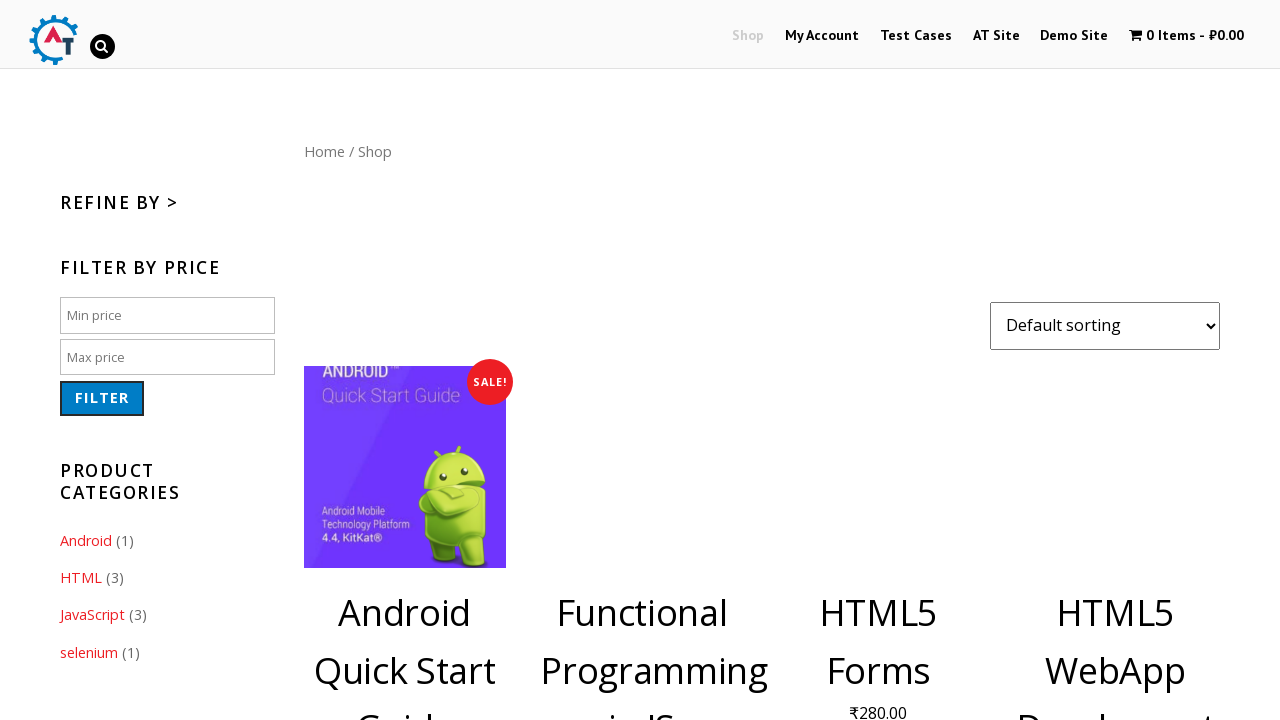

Added product to cart at (1115, 361) on .post-182 > :nth-child(2)
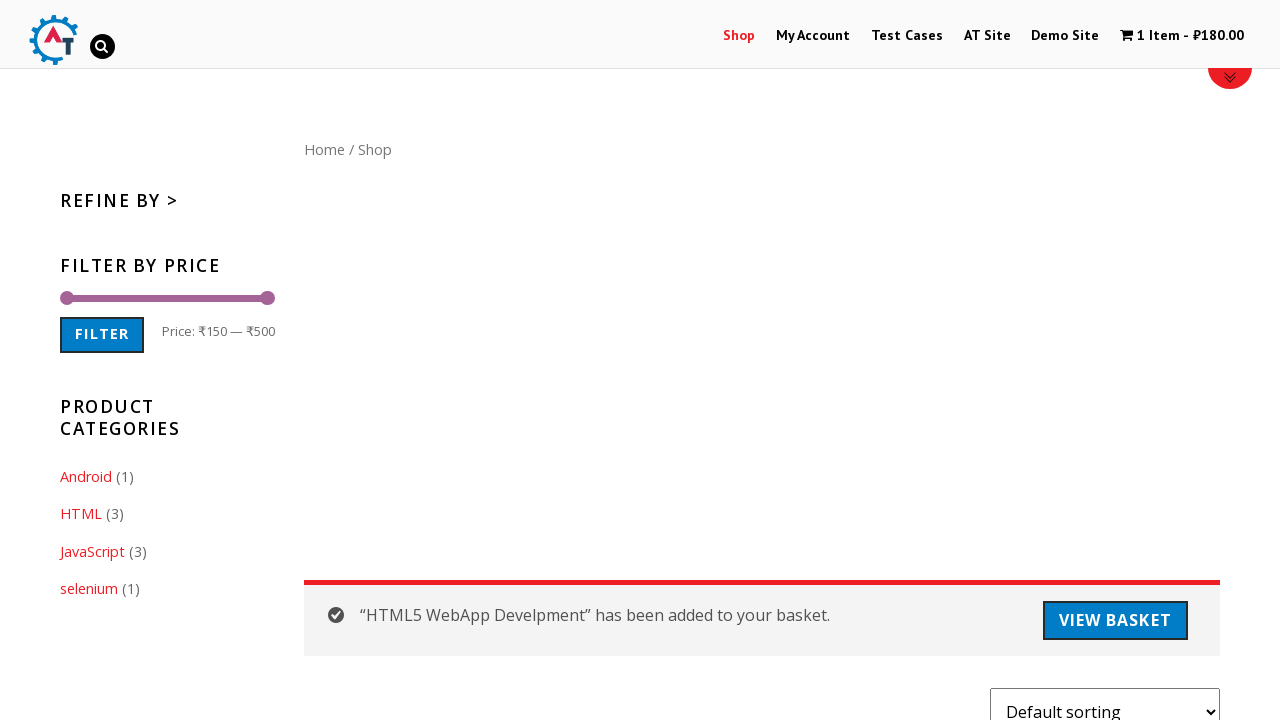

Waited for cart to update
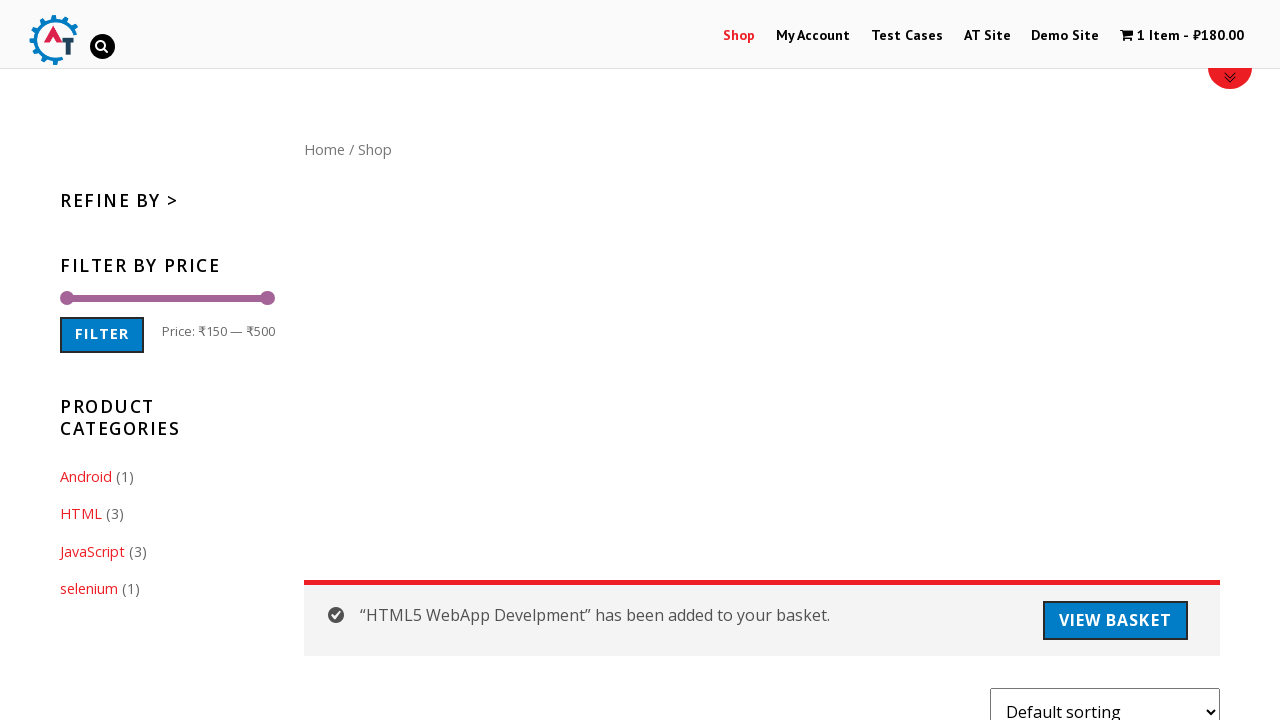

Clicked shopping cart icon at (1127, 35) on .wpmenucart-icon-shopping-cart-0
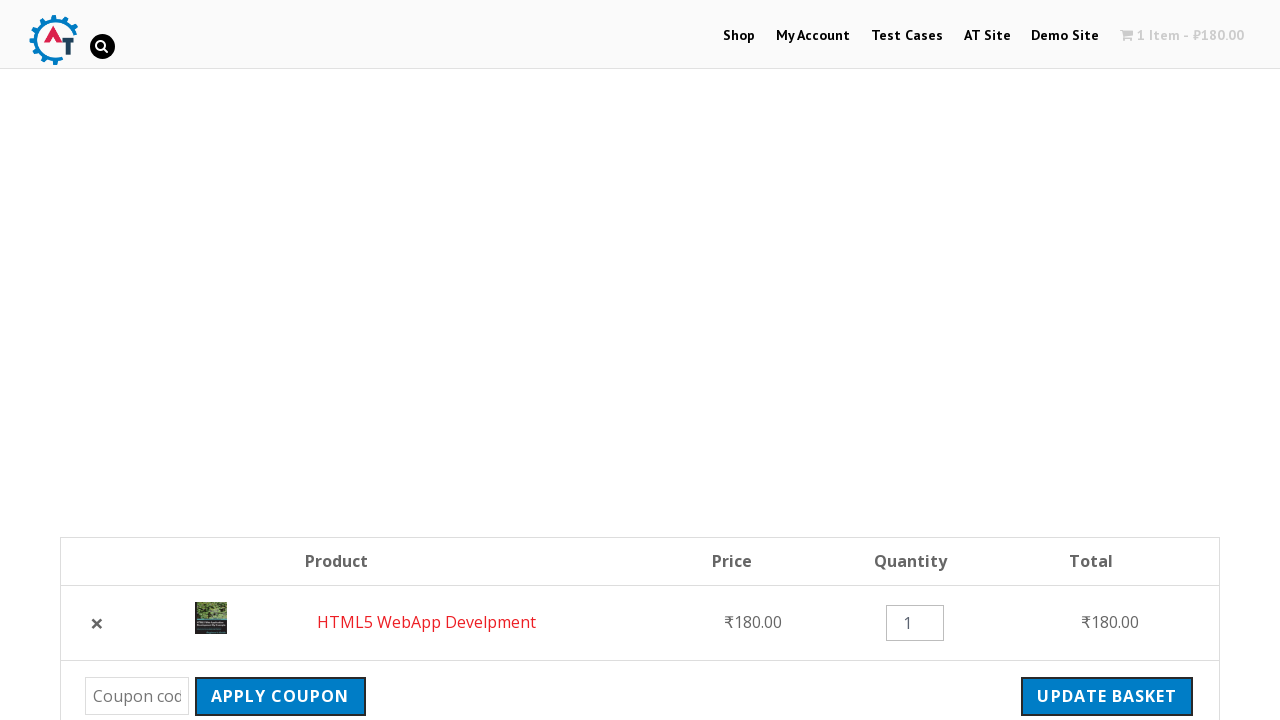

Waited for cart page to load
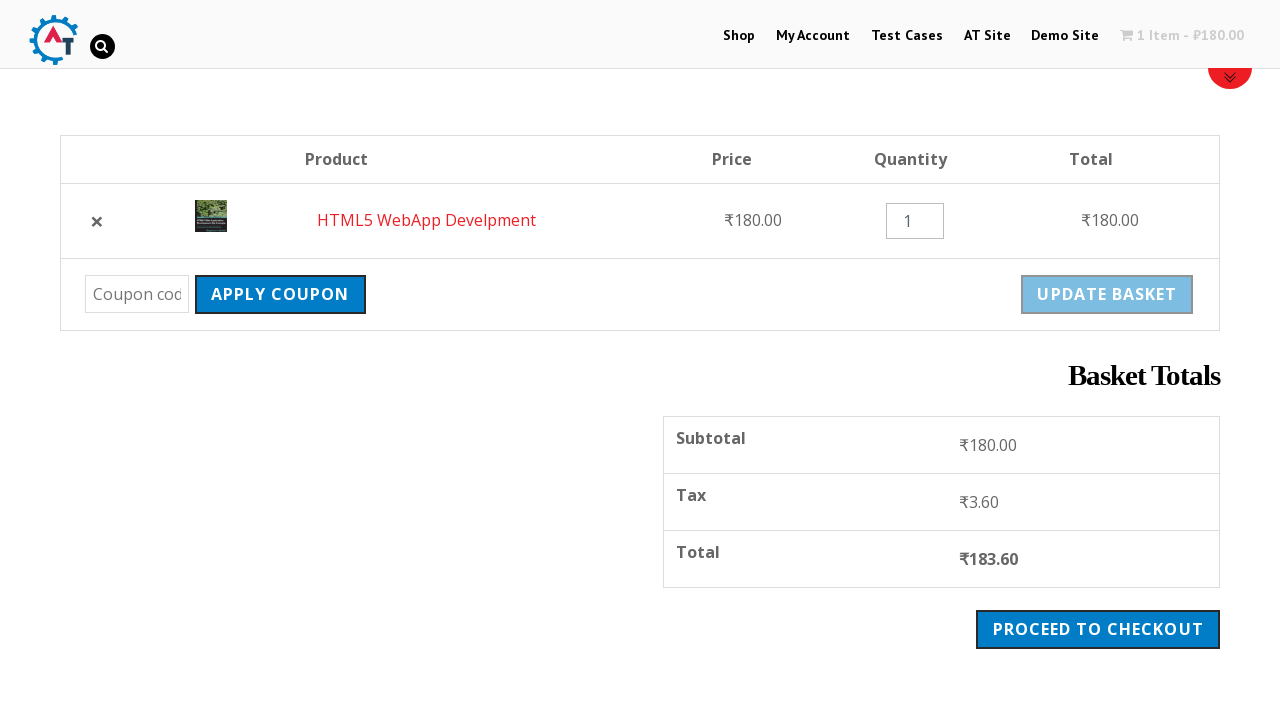

Checkout button became visible
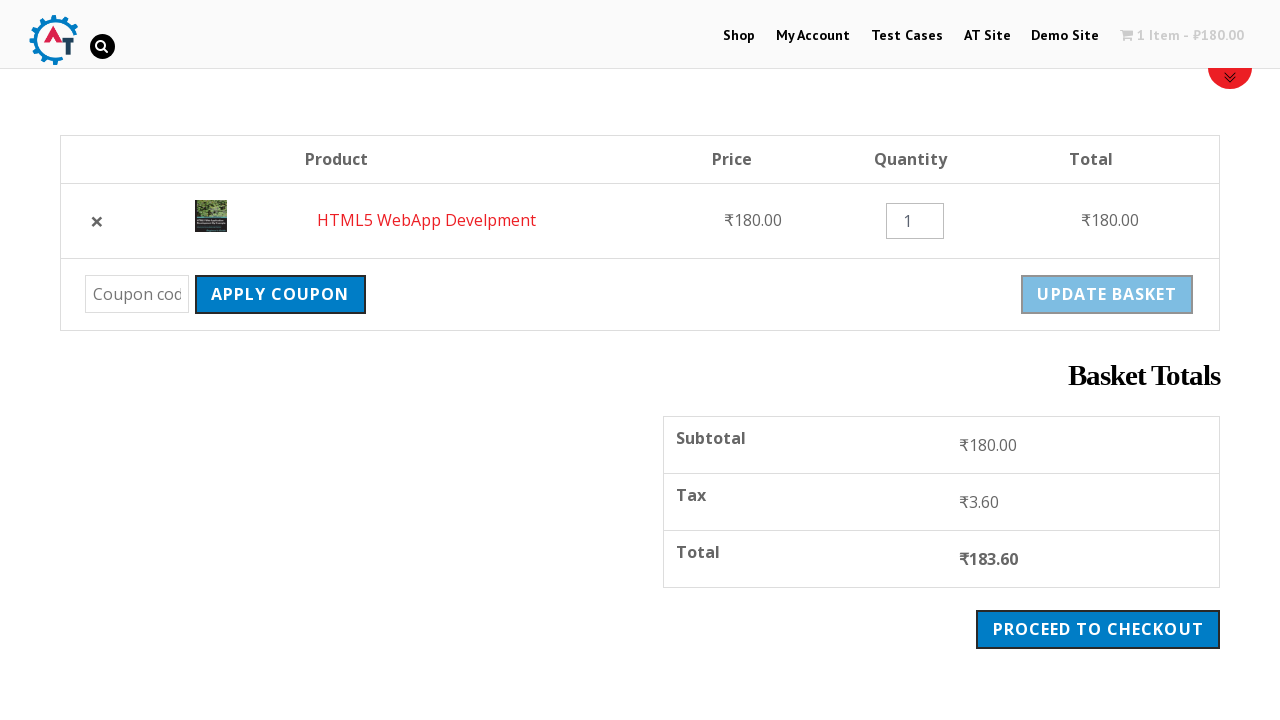

Clicked checkout button to proceed to checkout at (1098, 629) on .checkout-button
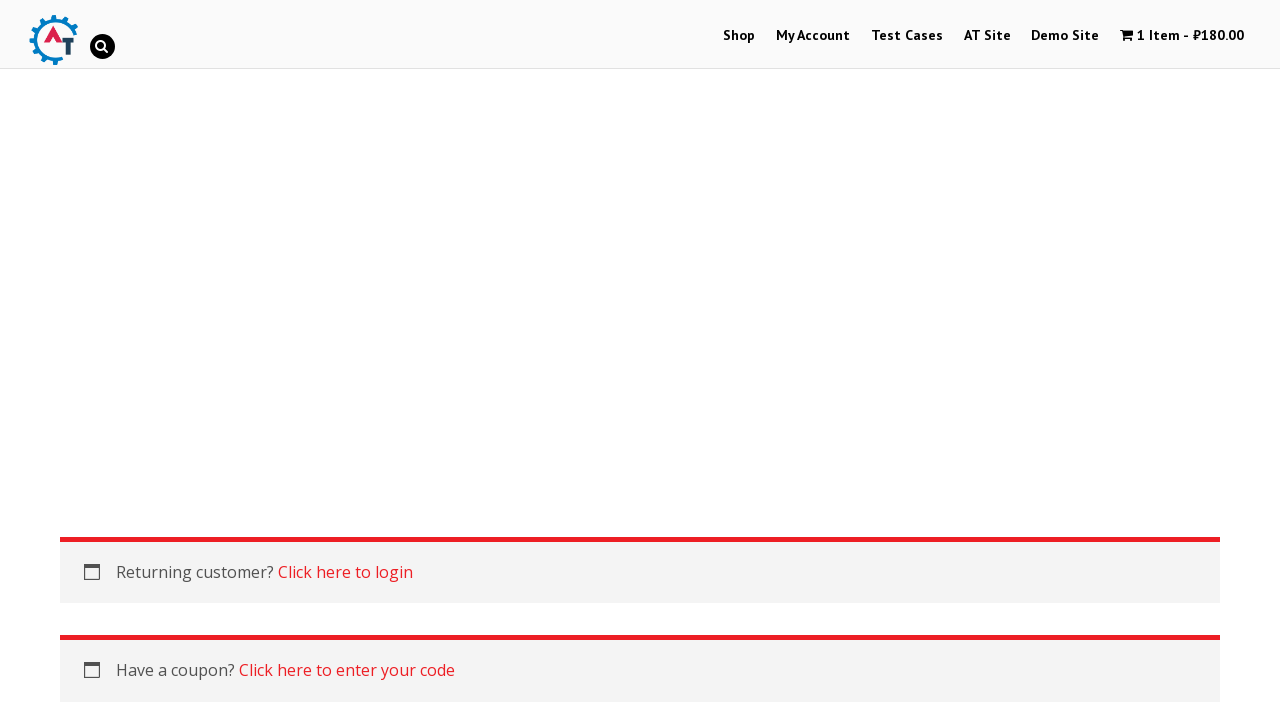

Billing first name field loaded
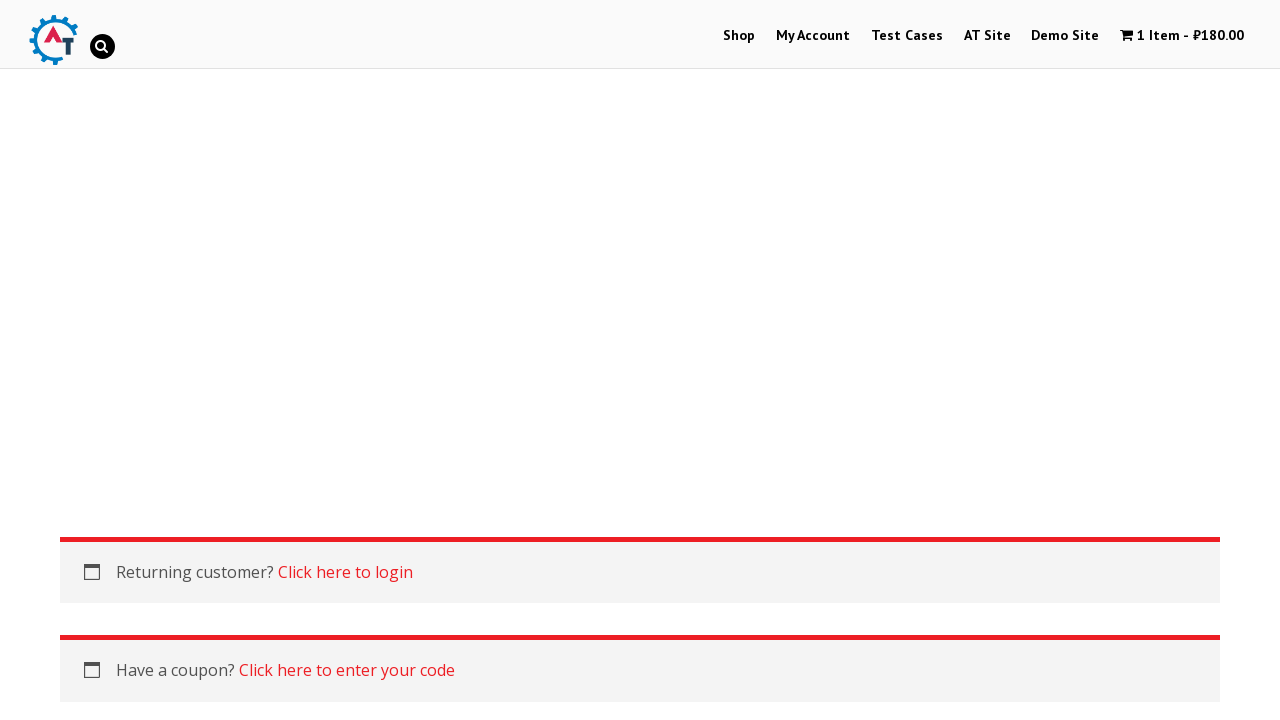

Filled billing first name as 'Marcus' on #billing_first_name
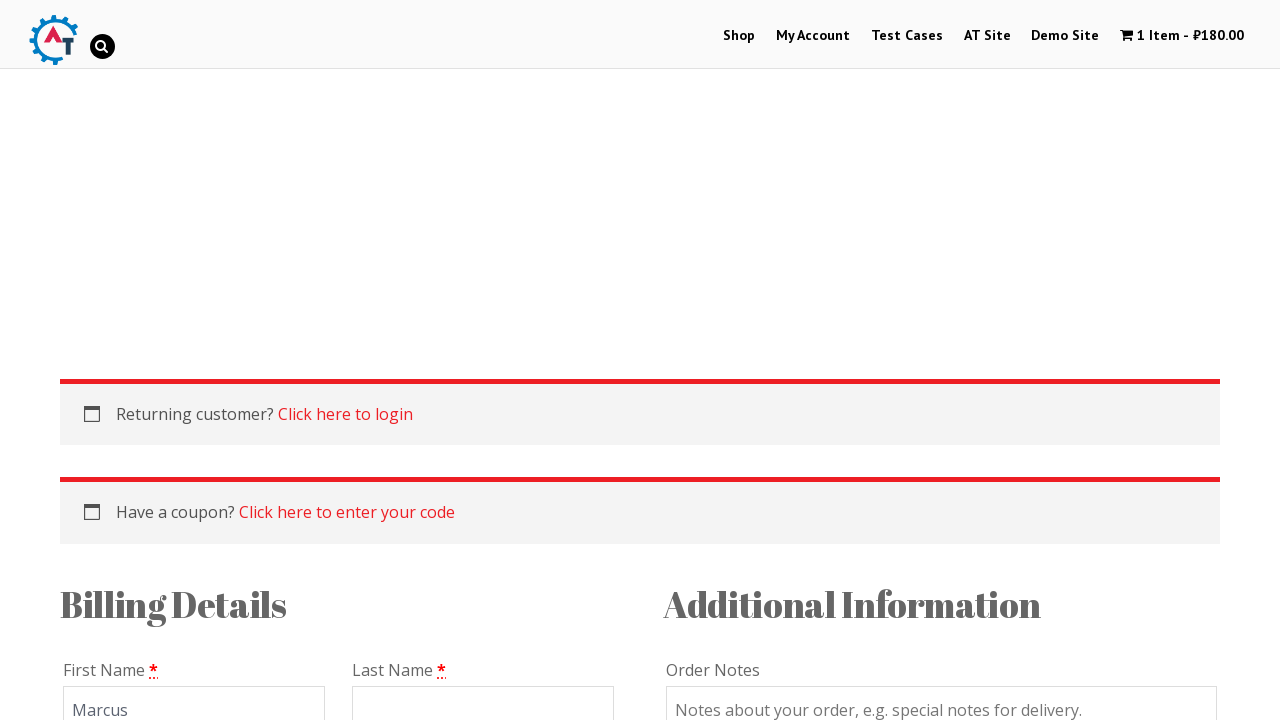

Filled billing last name as 'Richardson' on #billing_last_name
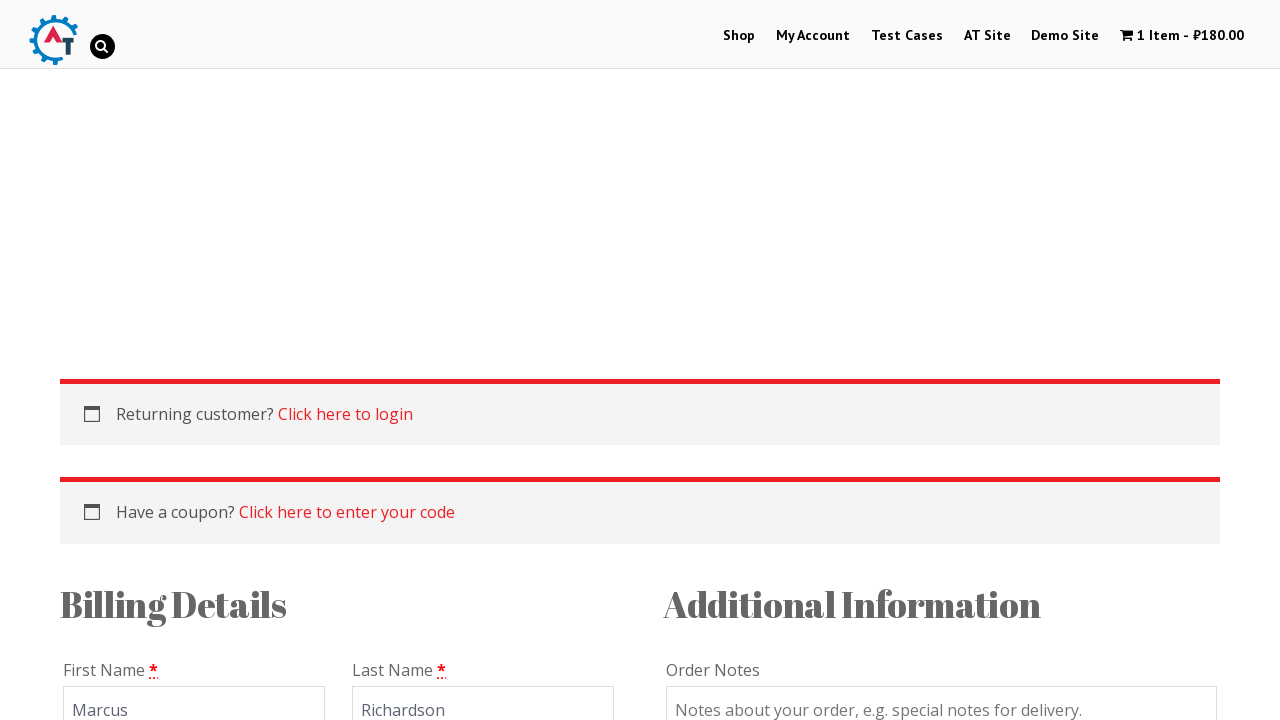

Filled billing email as 'marcus.test@example.com' on #billing_email
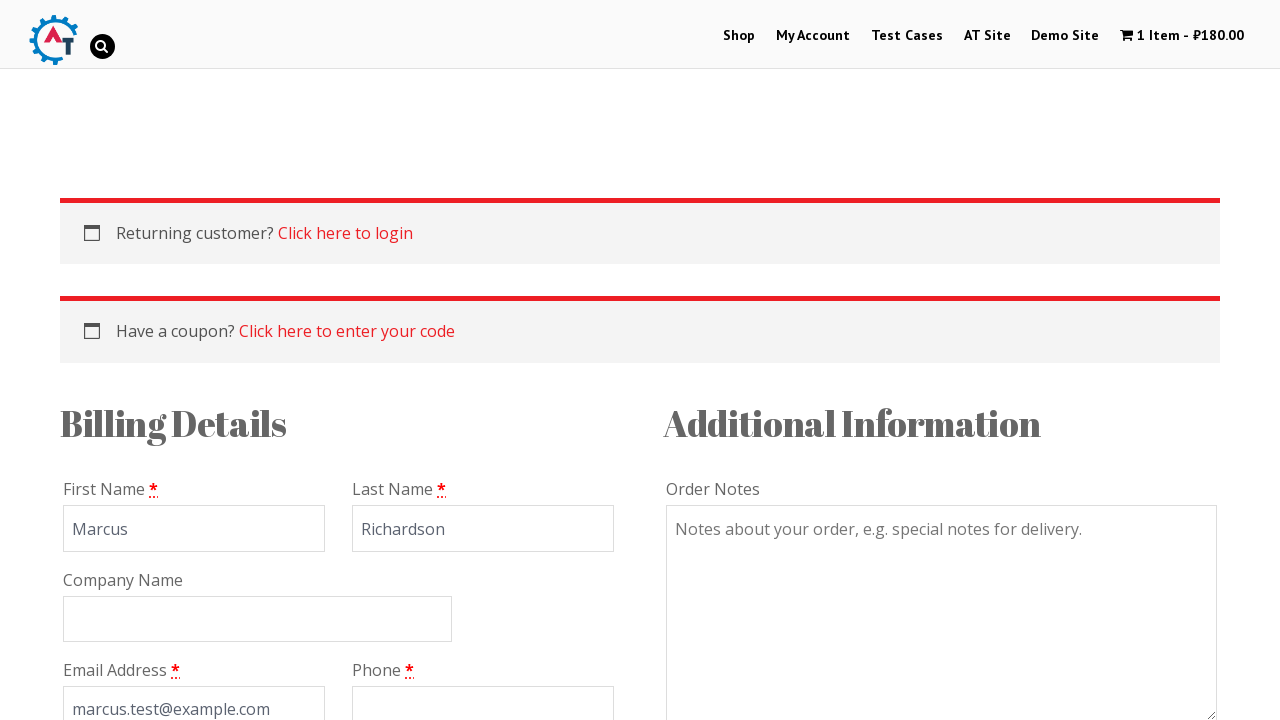

Filled billing phone as '555123456789' on #billing_phone
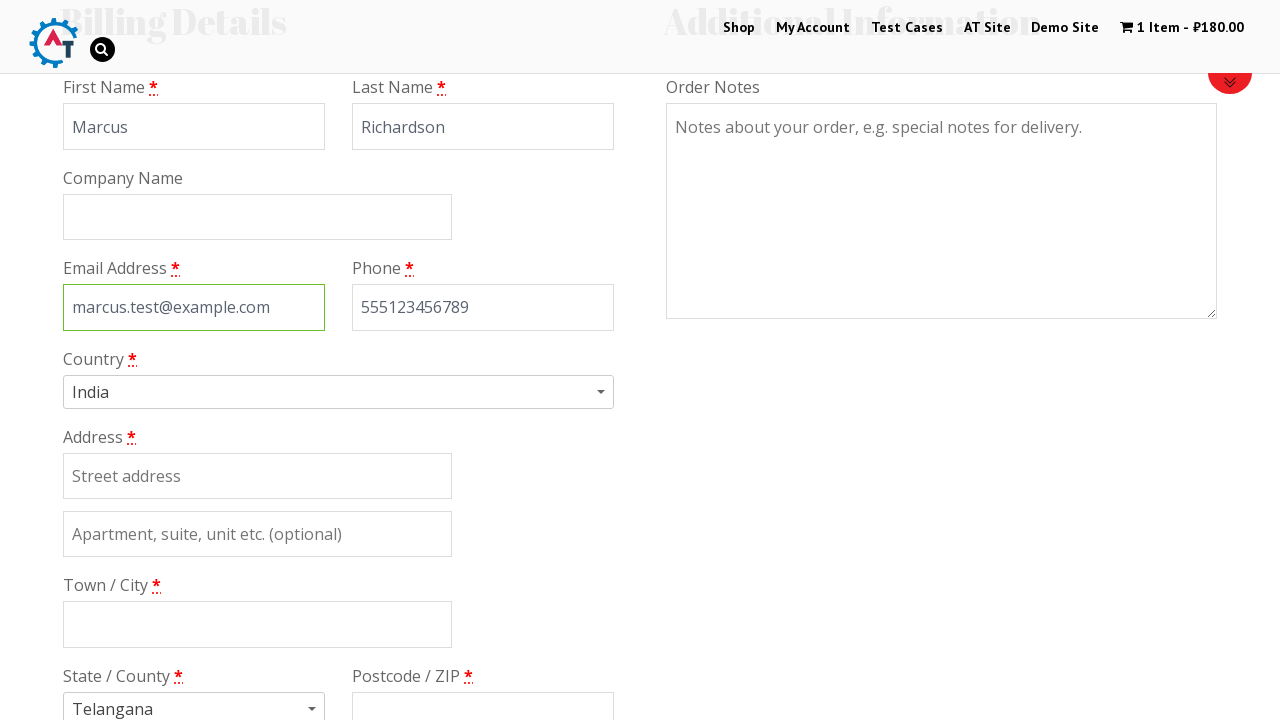

Clicked country dropdown at (604, 392) on .select2-arrow
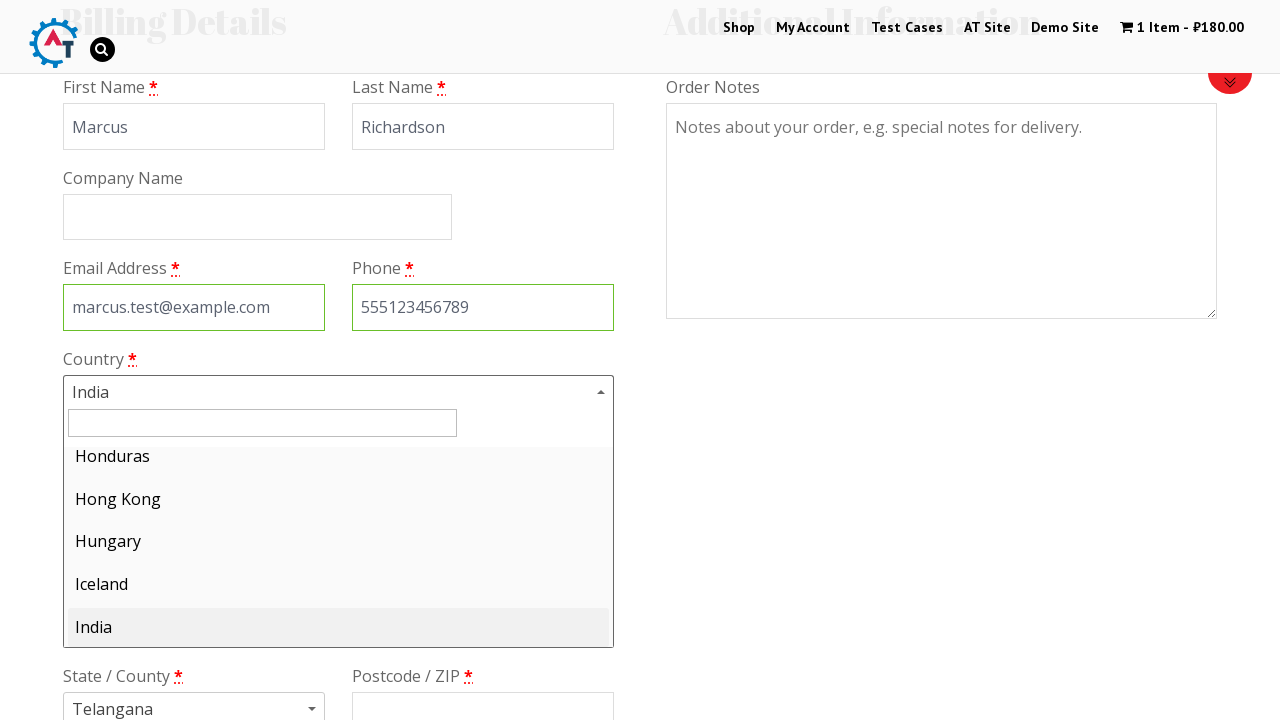

Searched for country 'Zimbabwe' on #s2id_autogen1_search
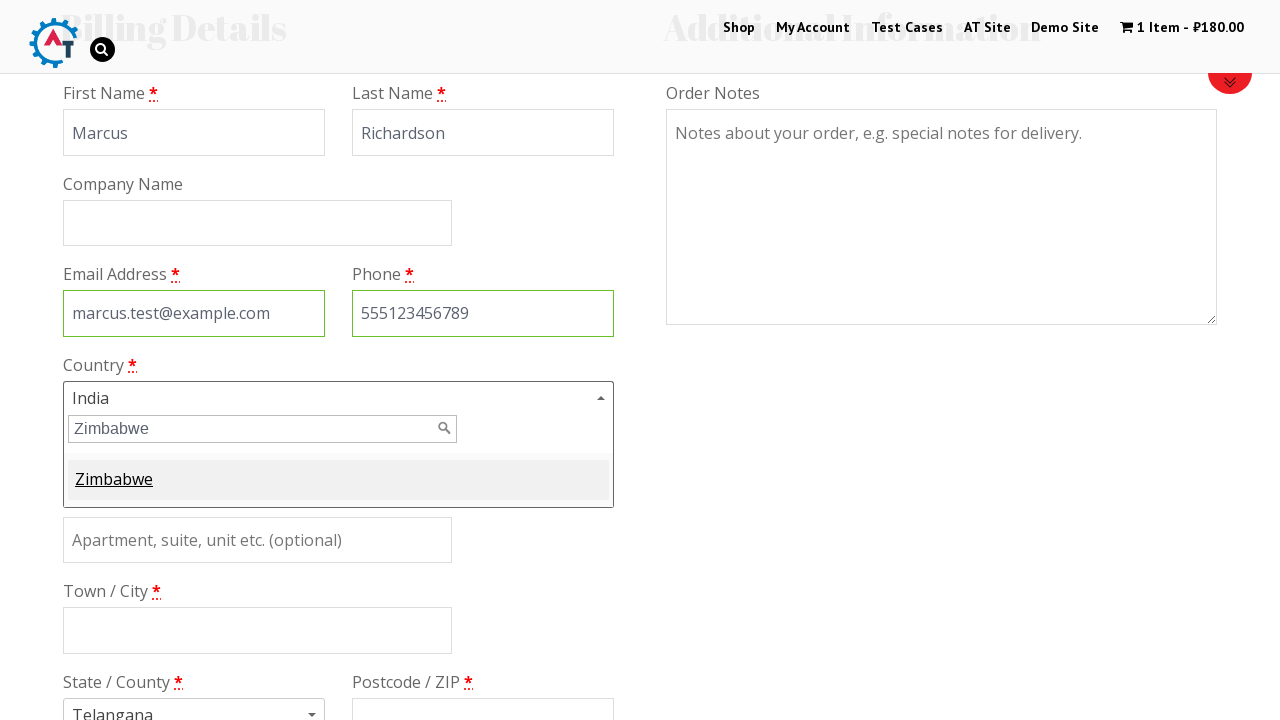

Selected Zimbabwe from country dropdown at (338, 480) on .select2-results-dept-0
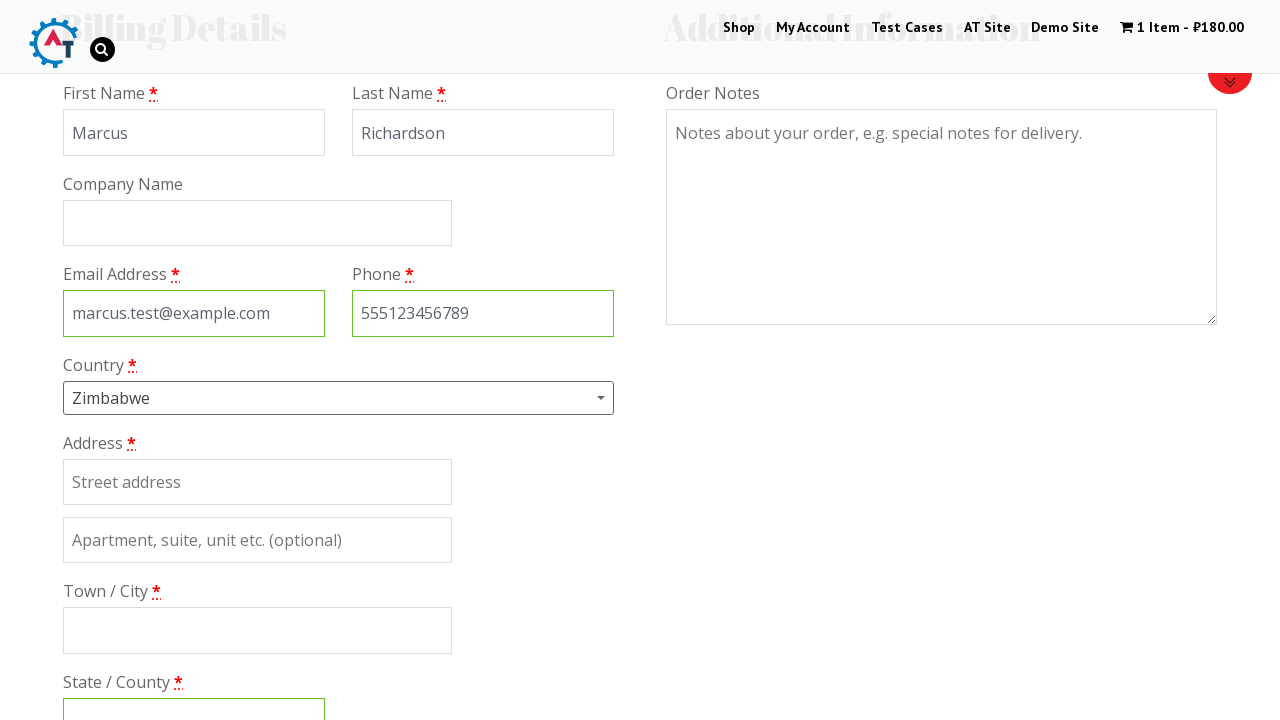

Filled billing address as '123 Independence Avenue' on [name=billing_address_1]
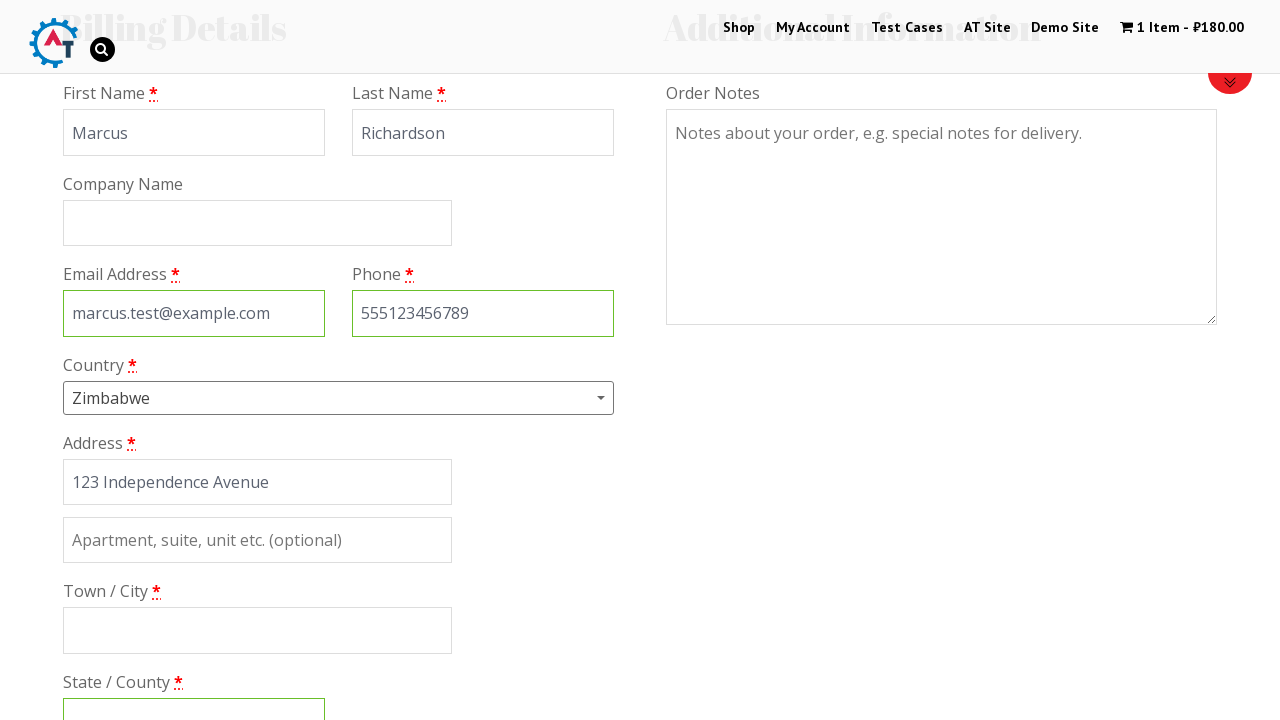

Filled billing city as 'Harare' on #billing_city
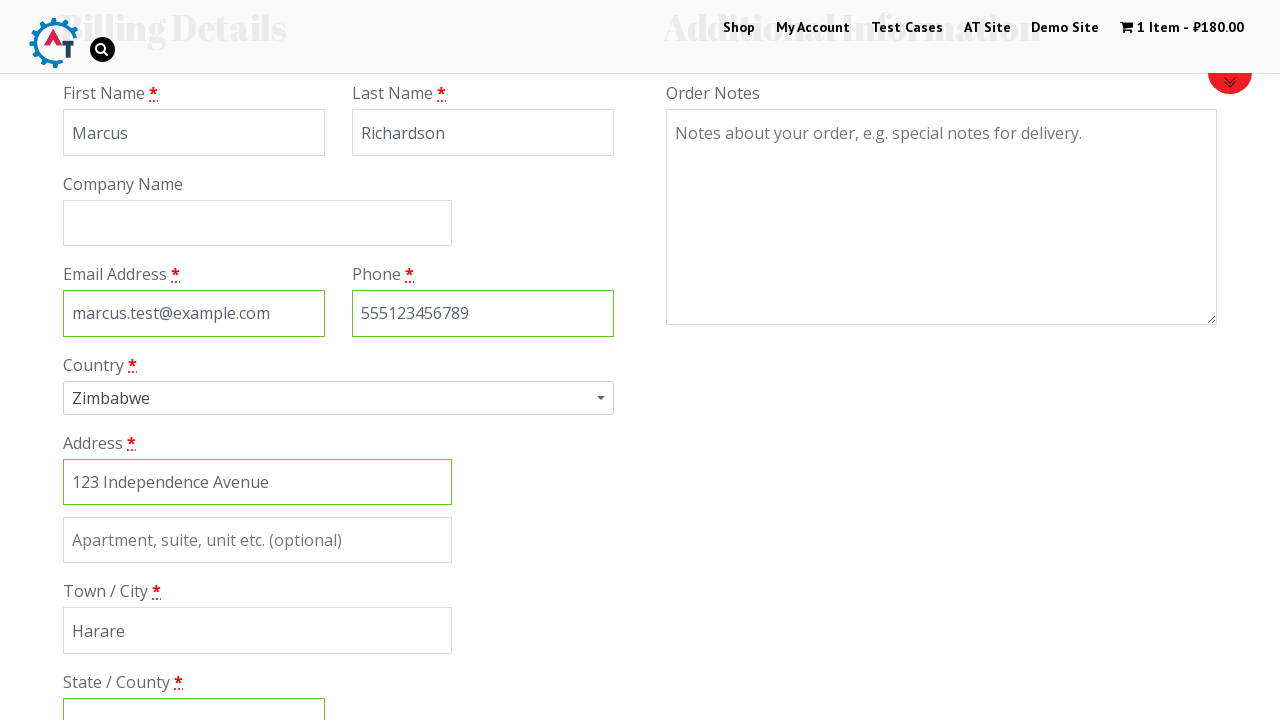

Filled billing state as 'Harare Province' on #billing_state
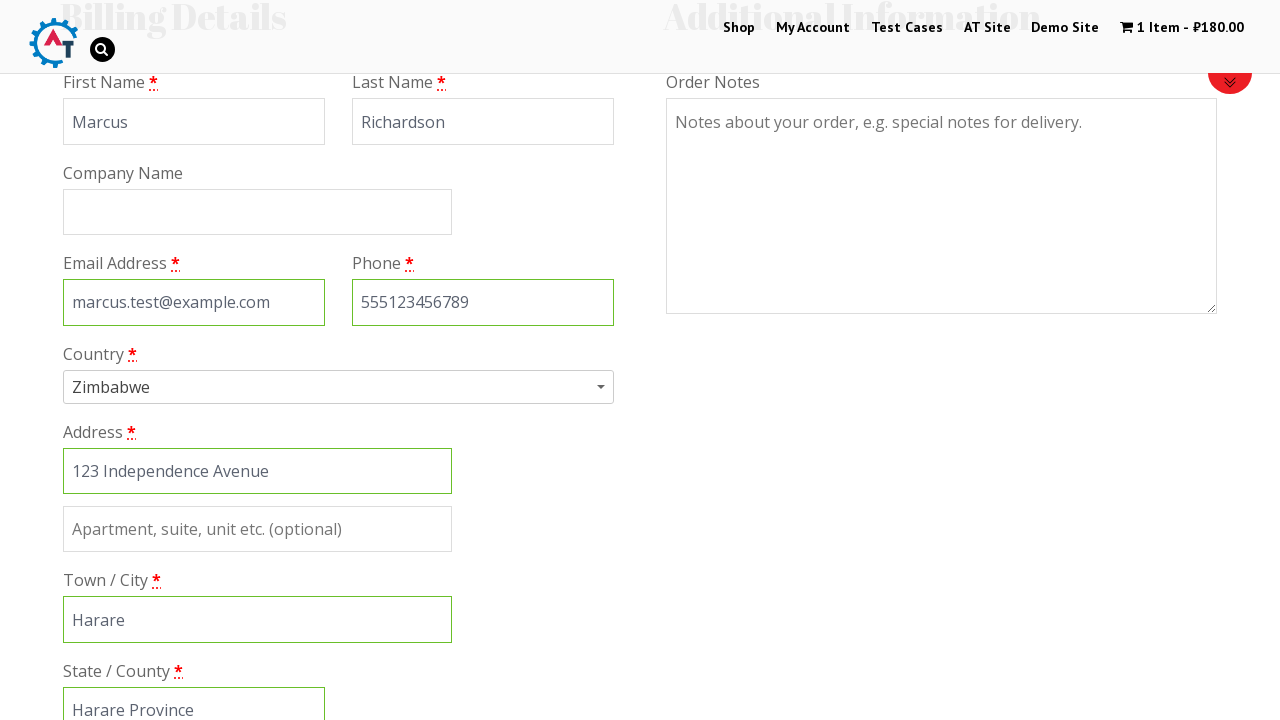

Scrolled down to payment method section
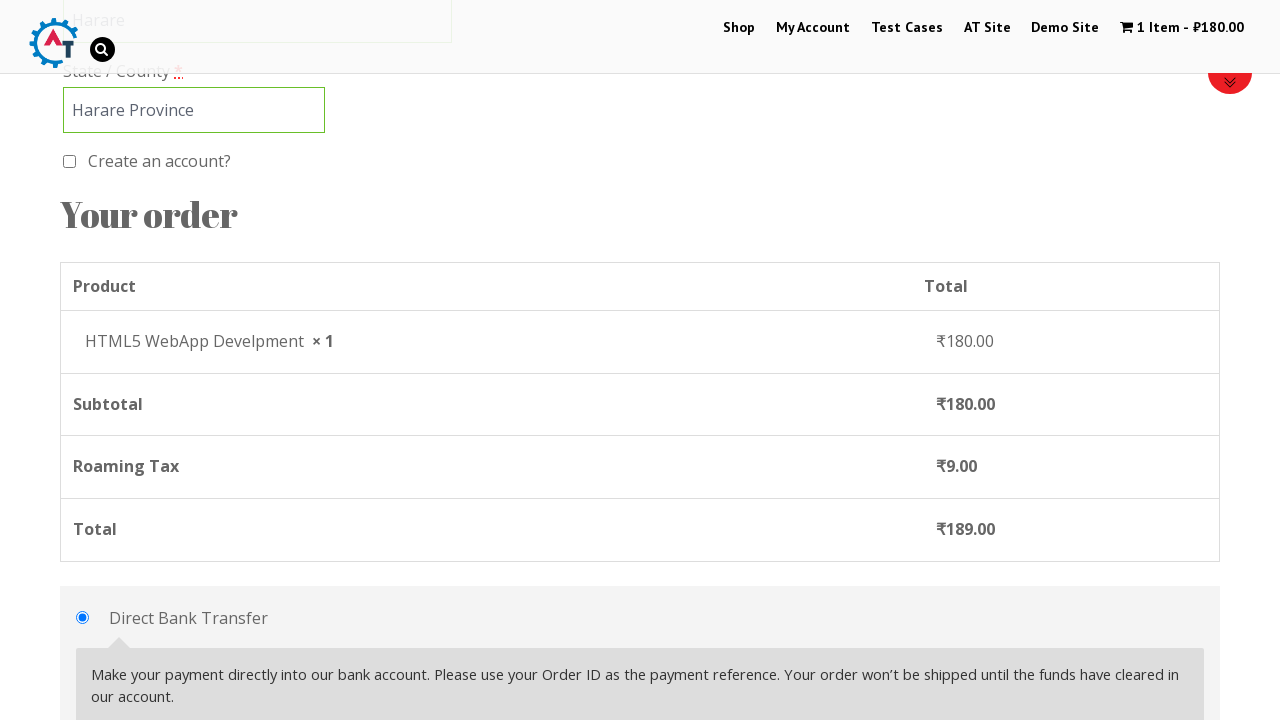

Waited for payment method options to load
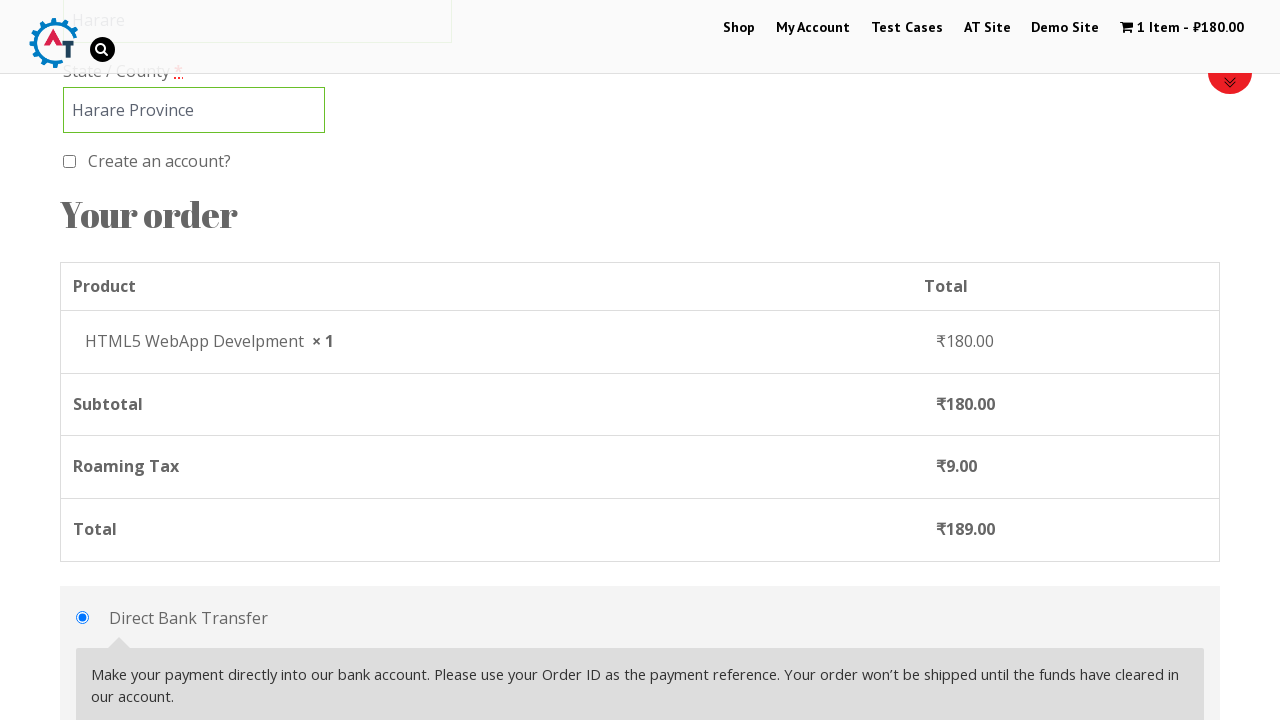

Selected check as payment method at (82, 360) on #payment_method_cheque
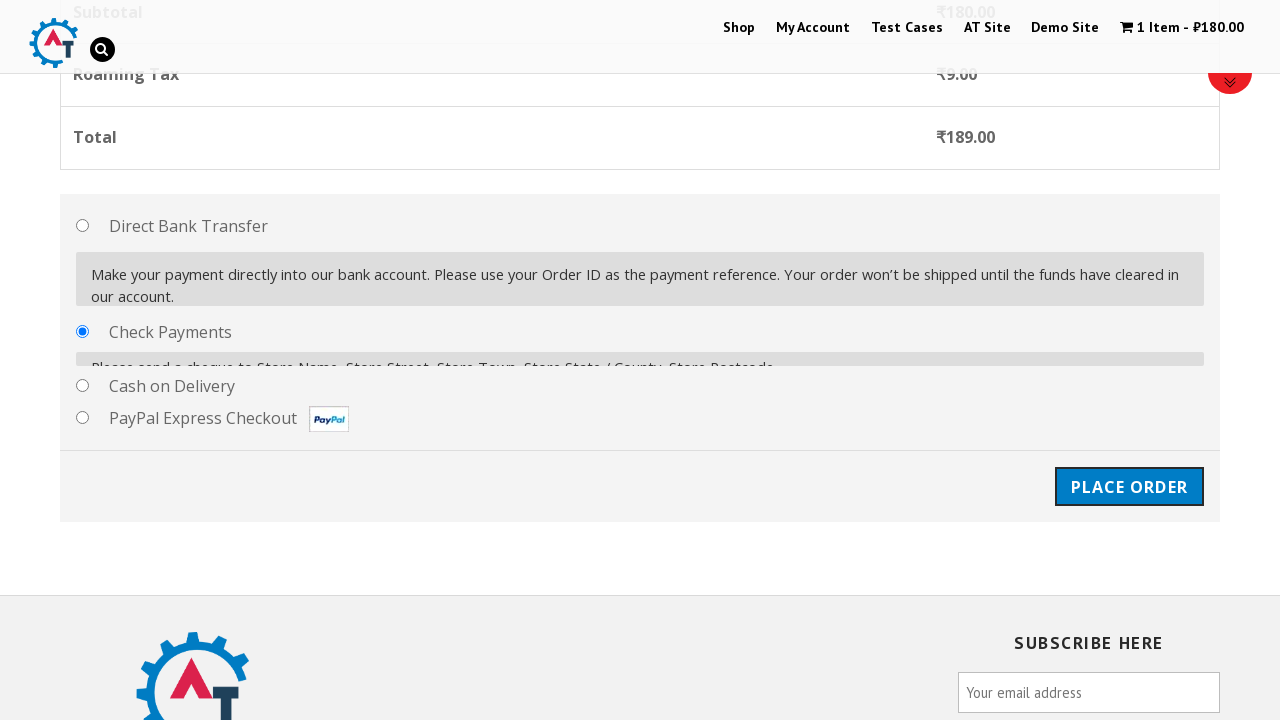

Waited before placing order
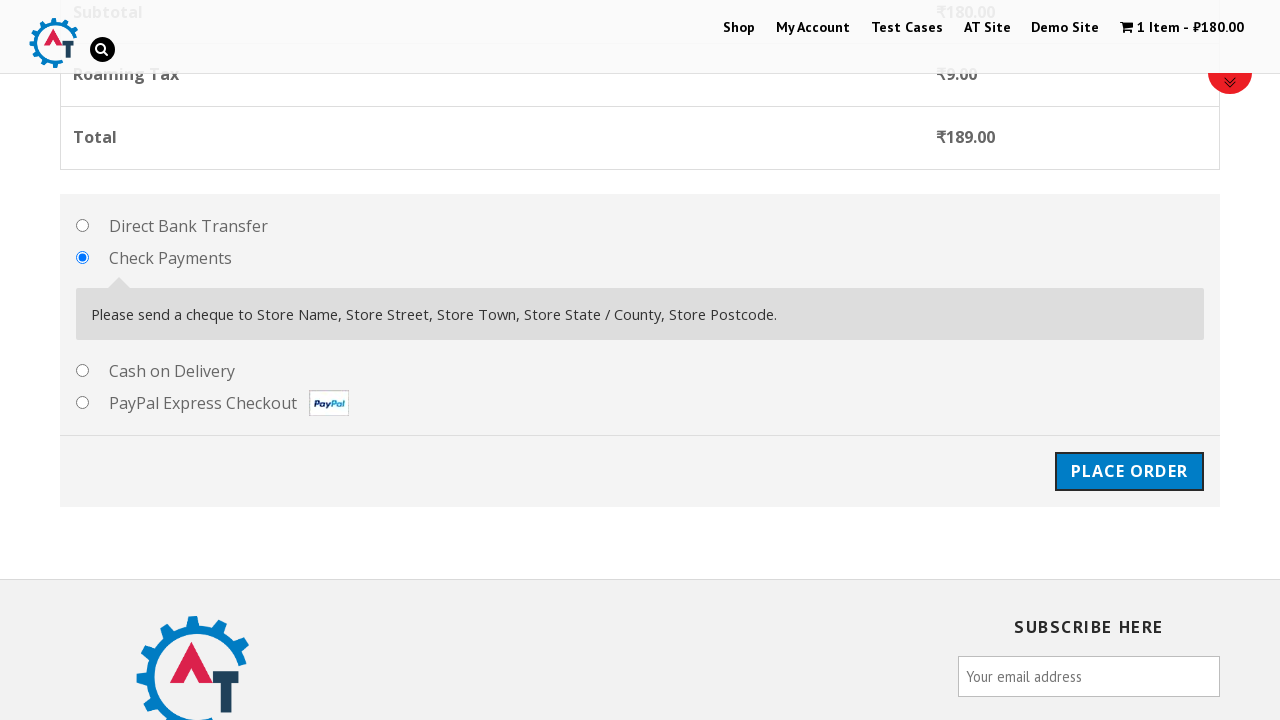

Clicked place order button to complete purchase at (1129, 471) on #place_order
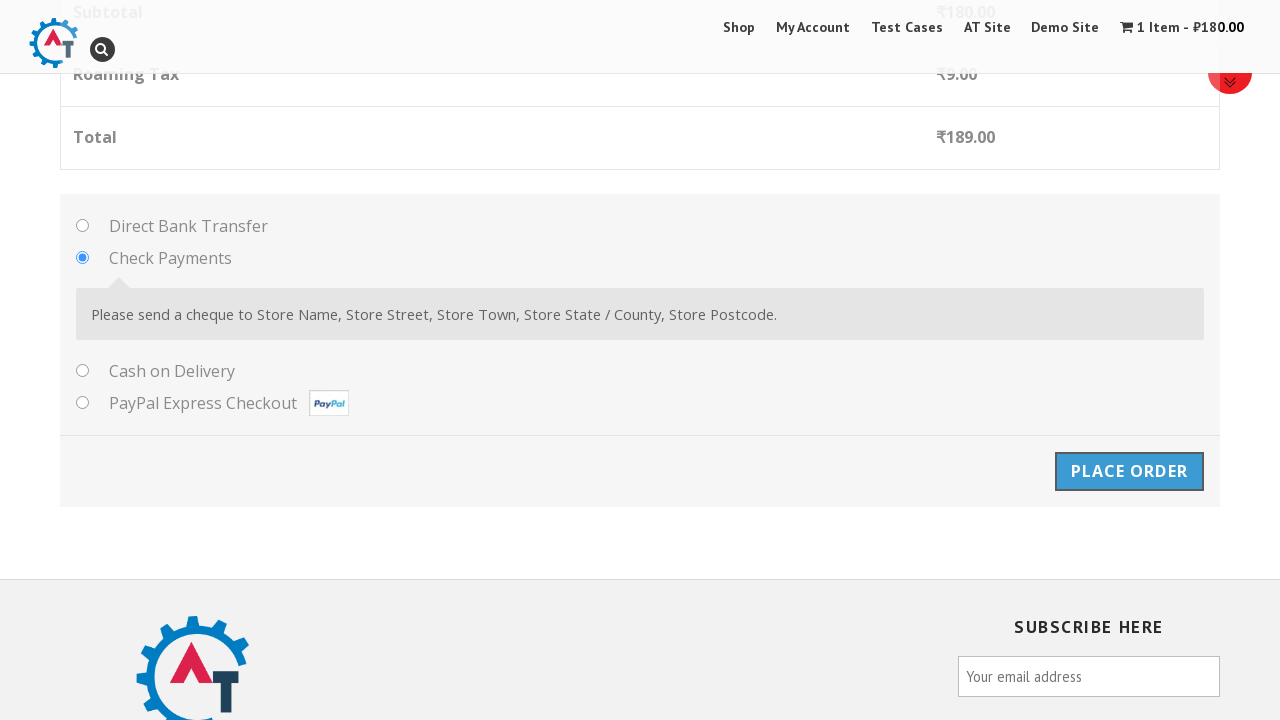

Order confirmation page loaded successfully
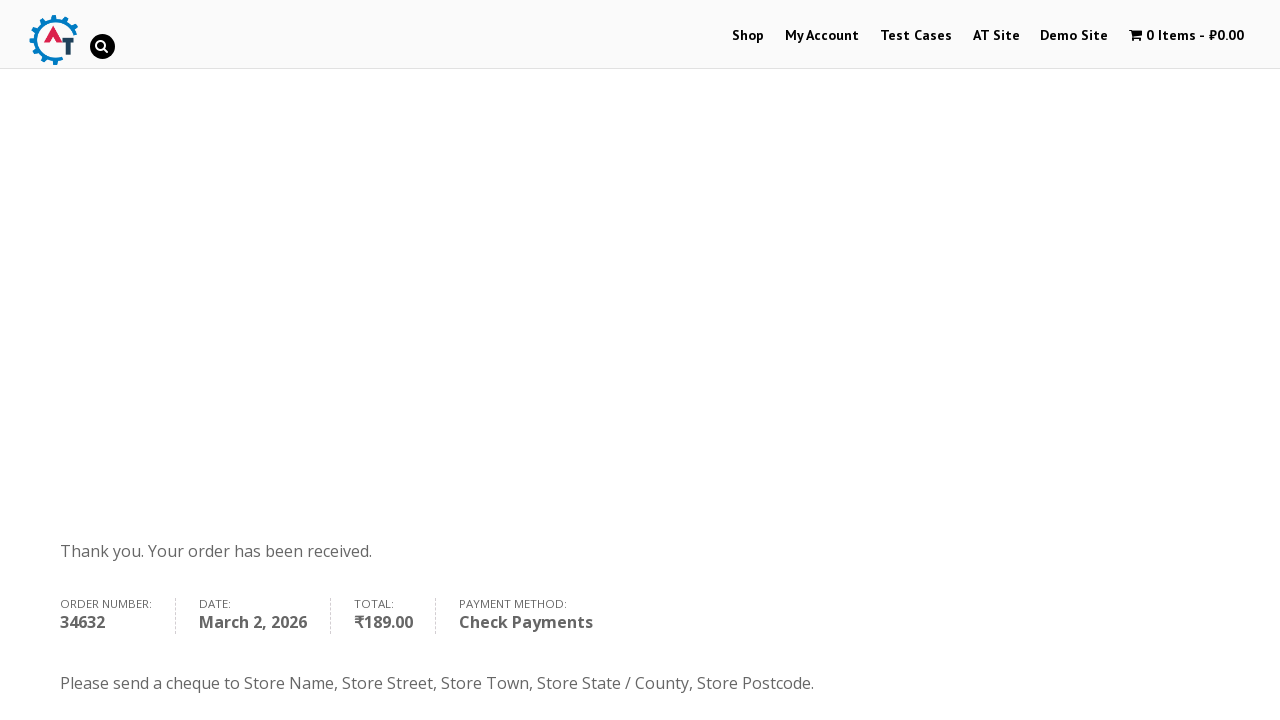

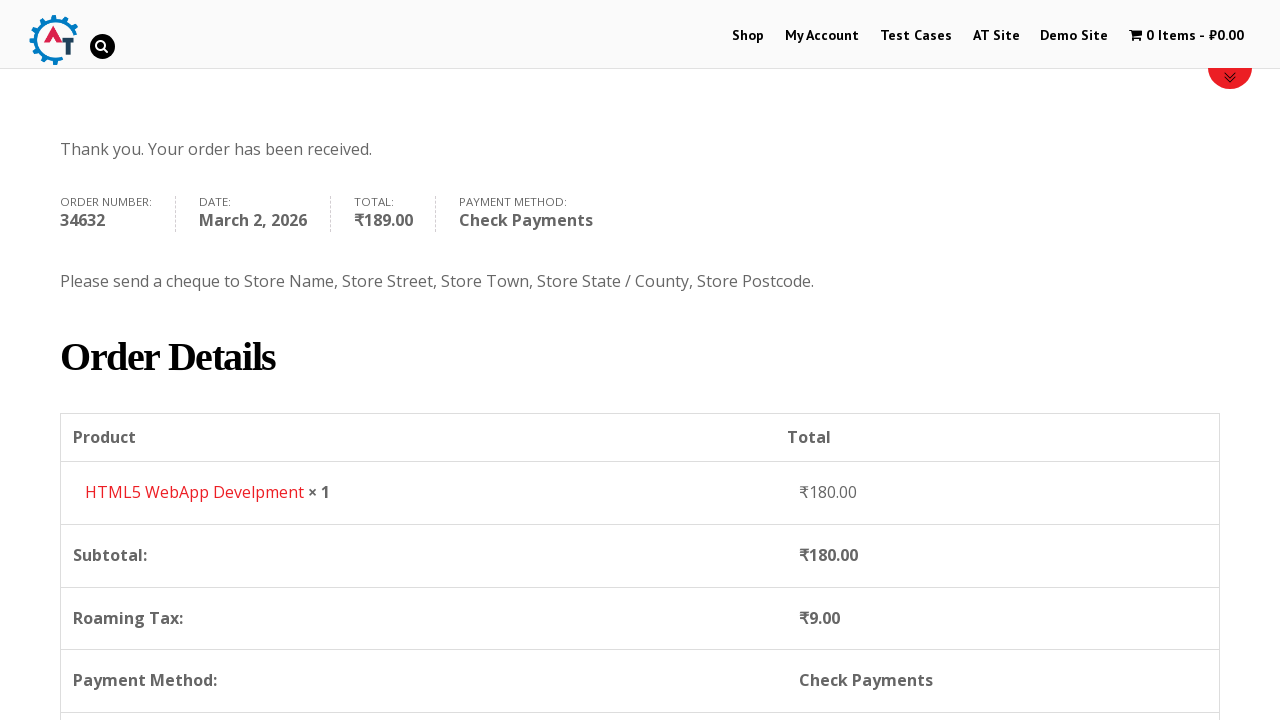